Tests simple drag and drop functionality by dragging column A to column B

Starting URL: https://the-internet.herokuapp.com/drag_and_drop

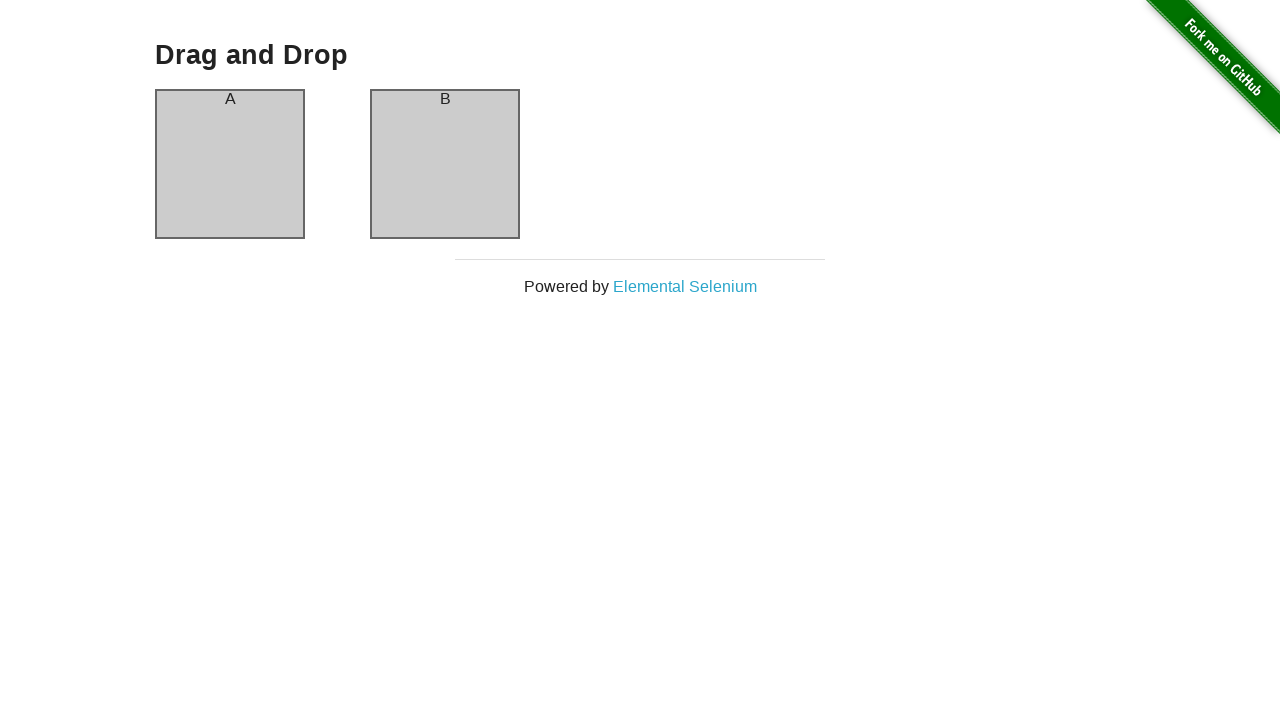

Navigated to drag and drop page
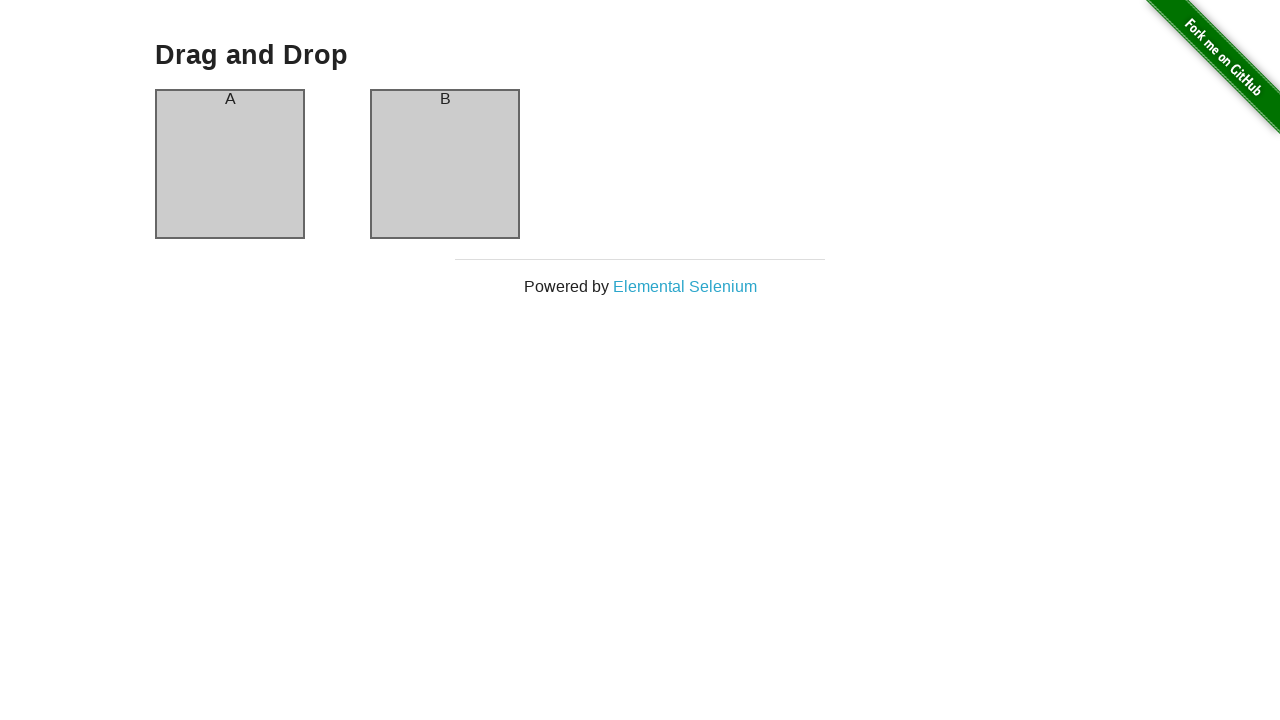

Dragged column A to column B at (445, 164)
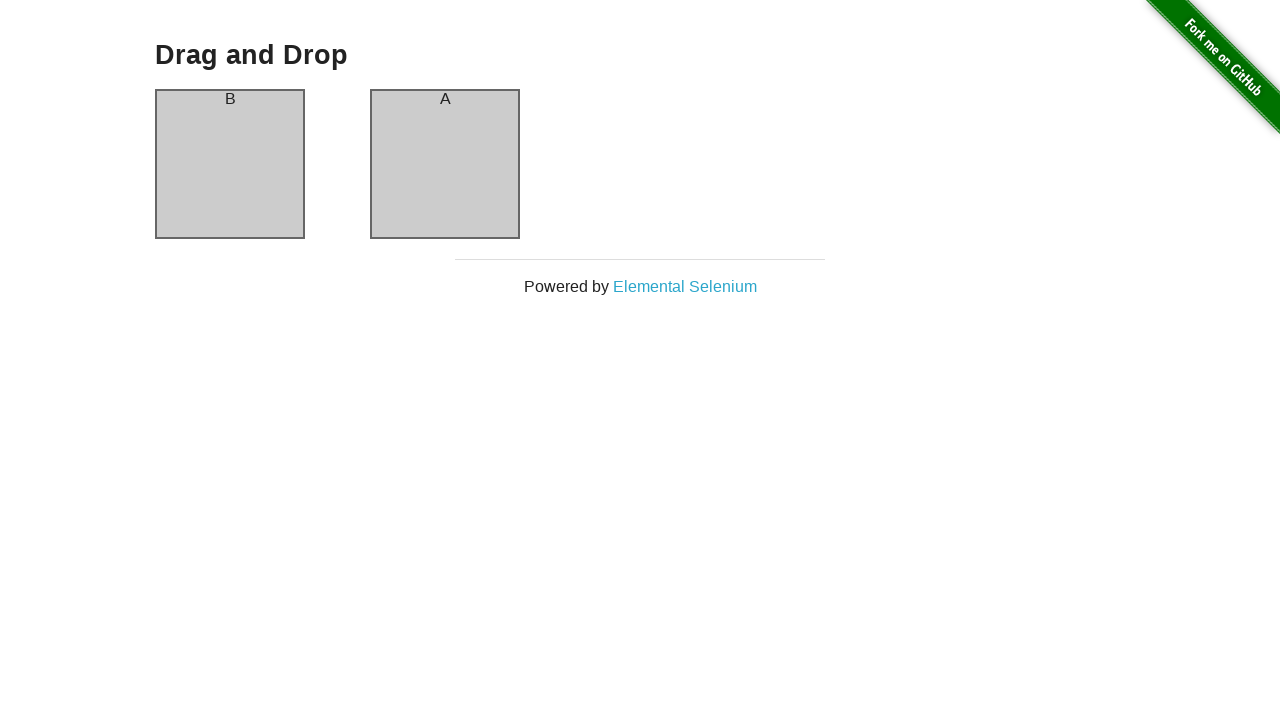

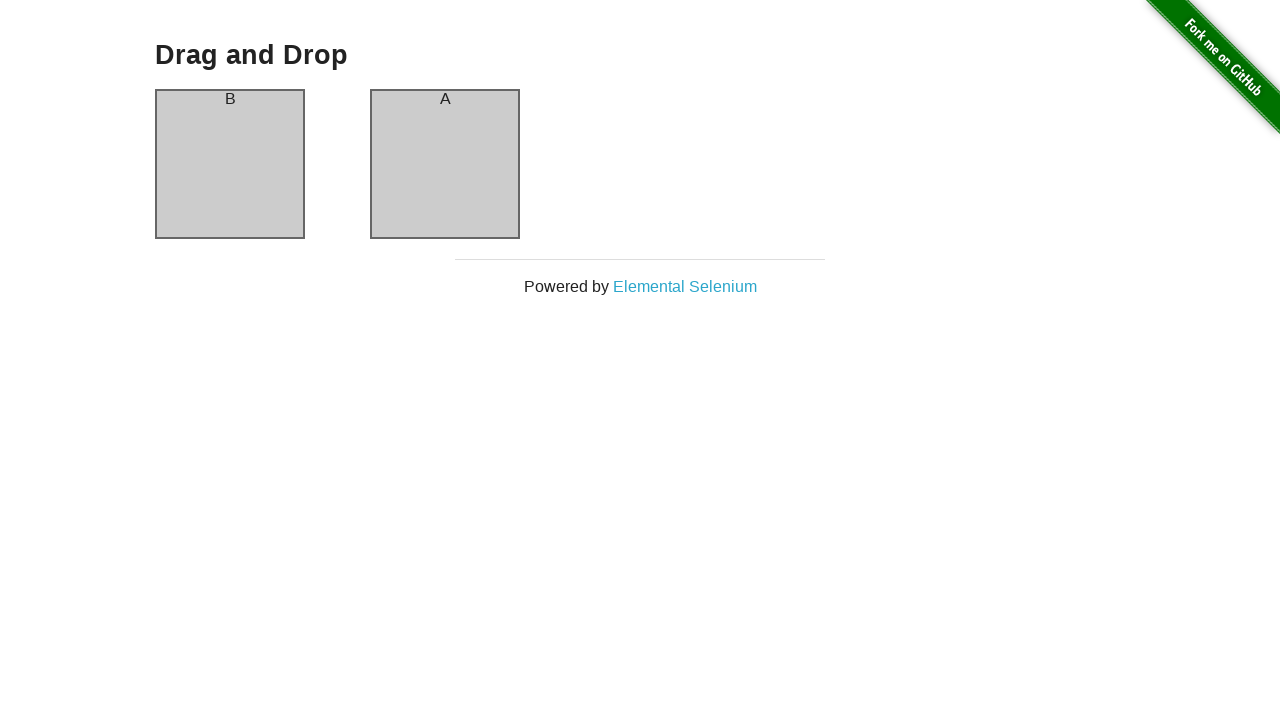